Tests navigation from homepage to Men section, then from Men to Women section.

Starting URL: https://atid.store/

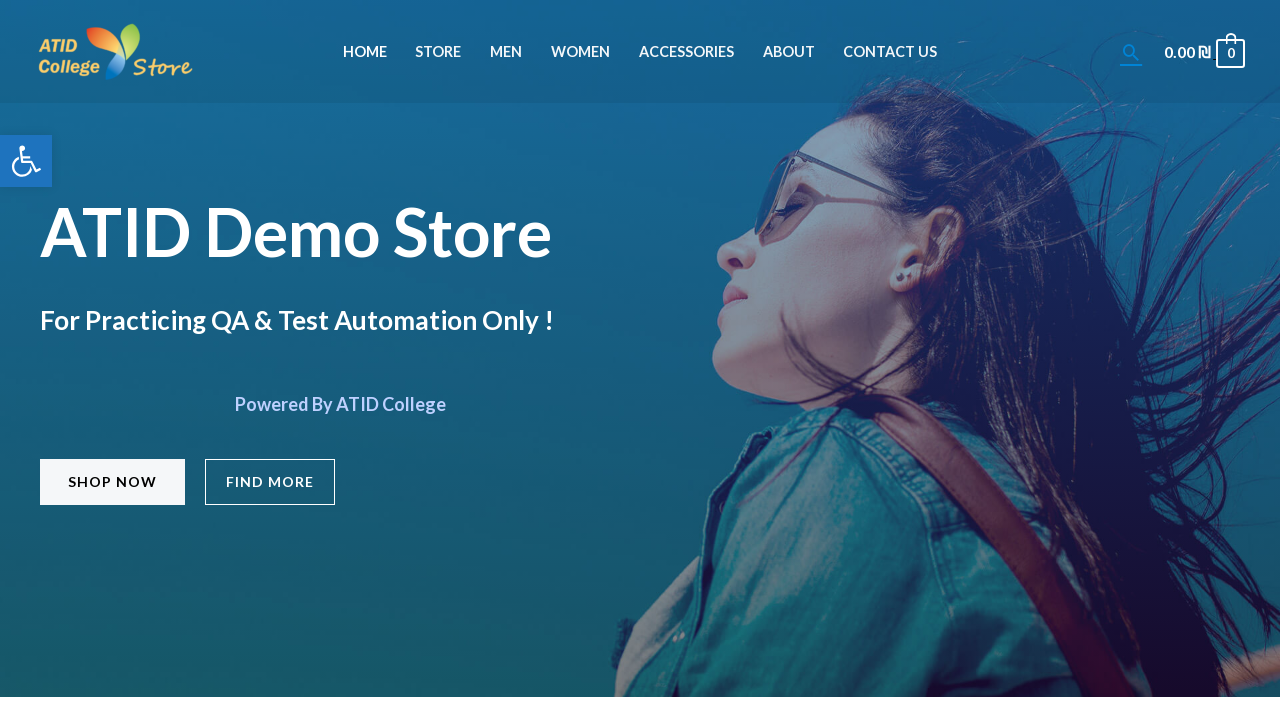

Set viewport size to 1052x666
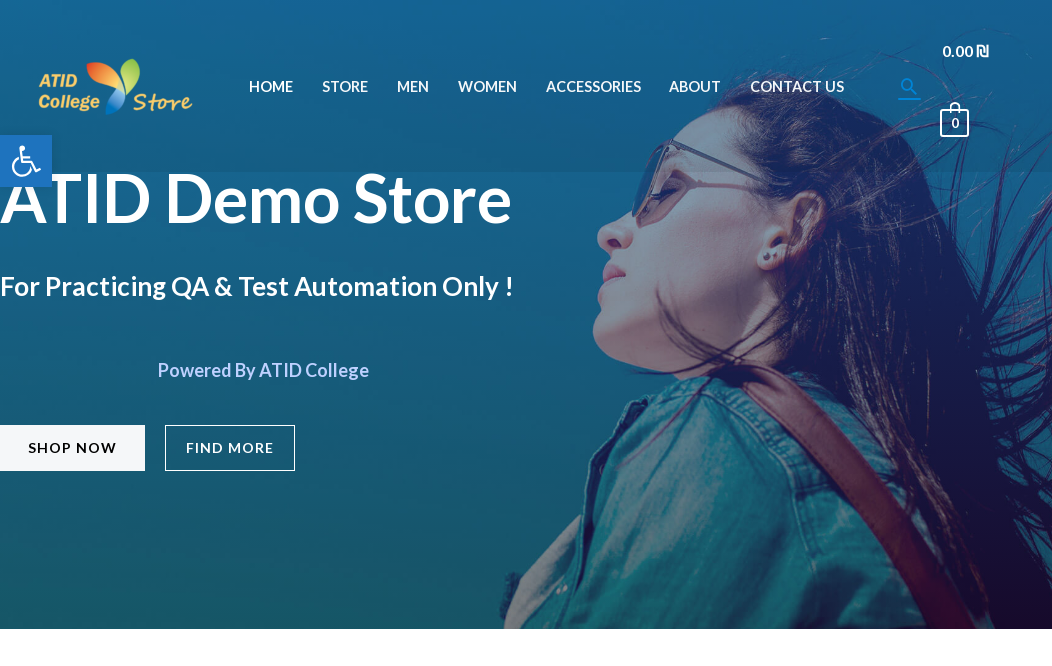

Clicked on Men menu link at (413, 86) on a:has-text('Men')
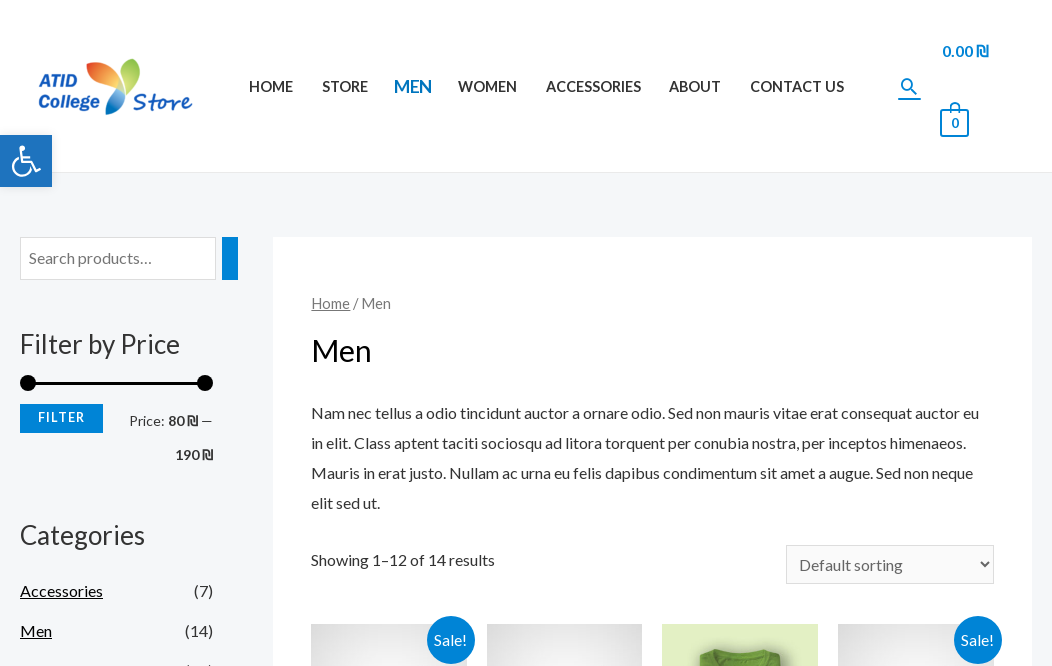

Clicked on Women menu link at (487, 86) on a:has-text('Women')
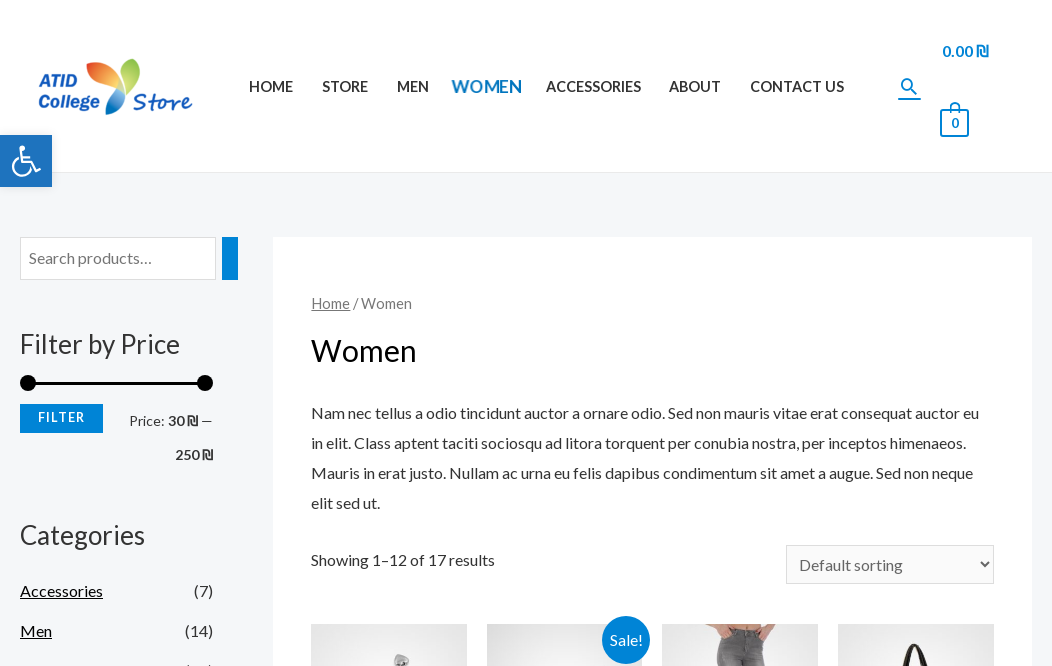

Verified navigation to women category page at https://atid.store/product-category/women/
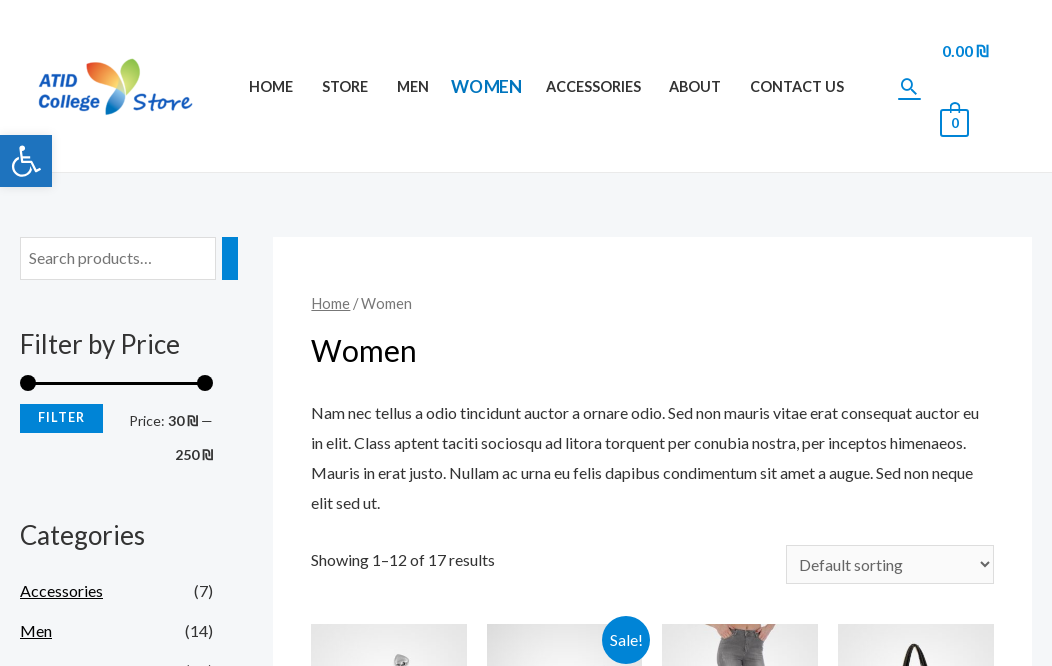

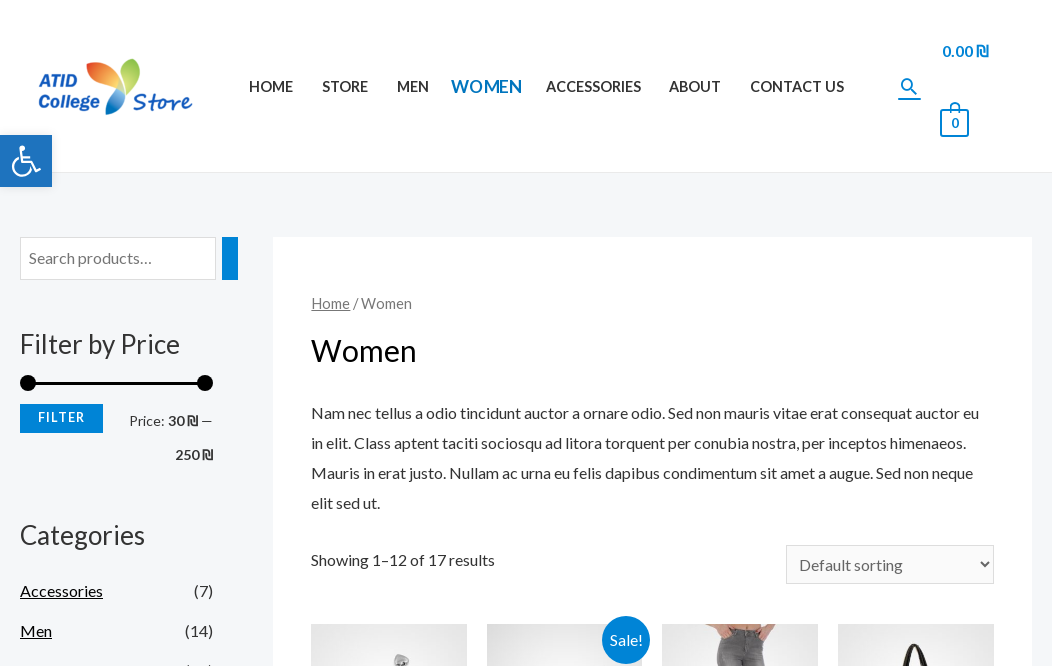